Tests radio button functionality on a practice website by checking selection states of radio options and clicking on a browser radio button option.

Starting URL: https://www.leafground.com/radio.xhtml

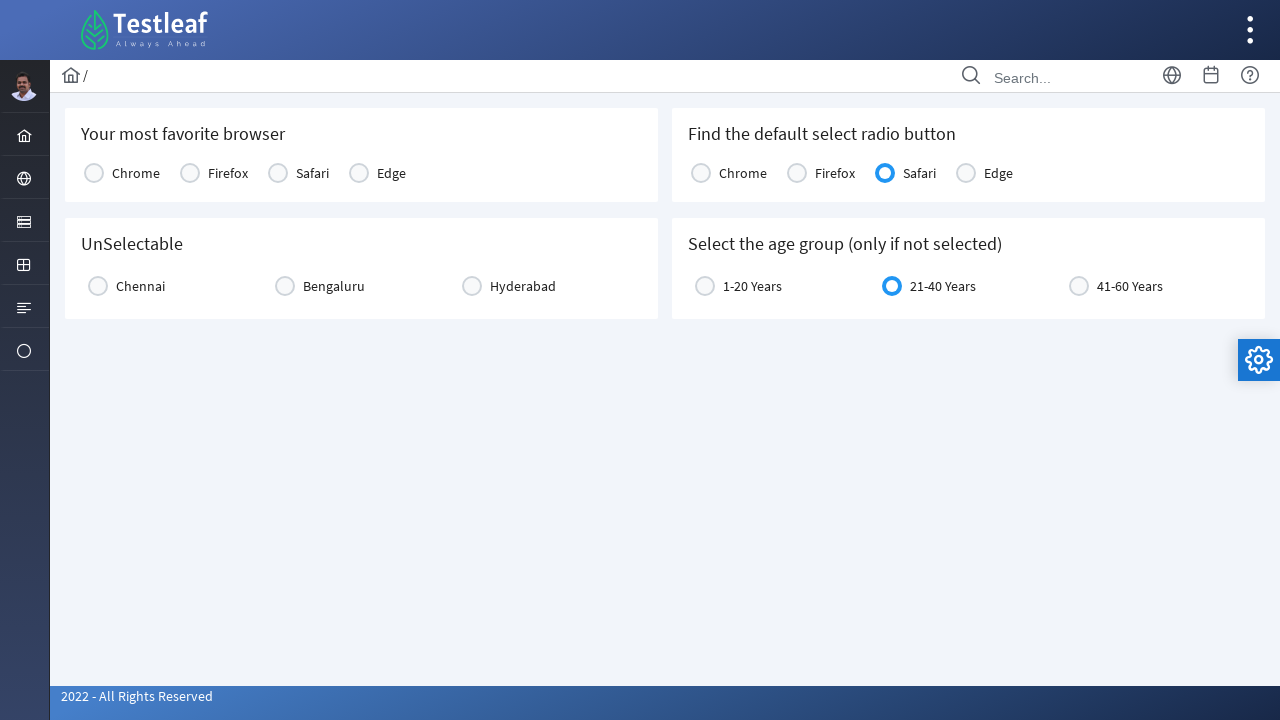

Waited for radio button elements to be visible
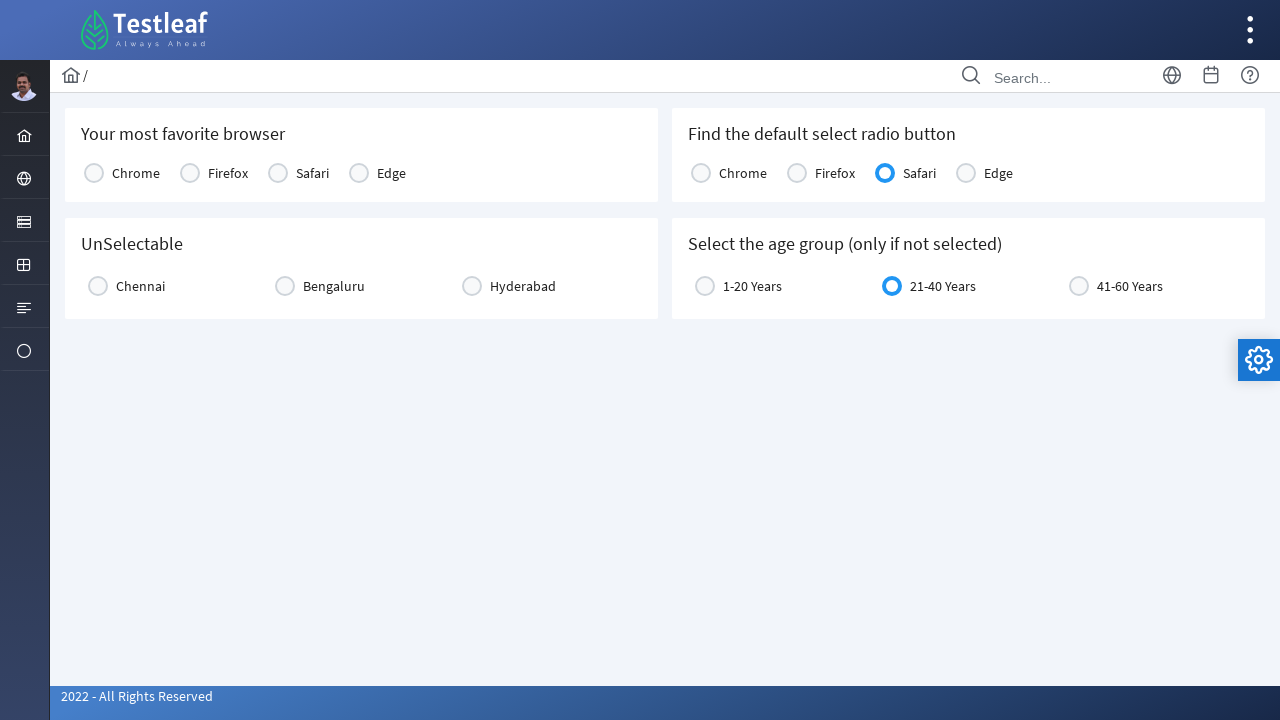

Located option20 radio button element
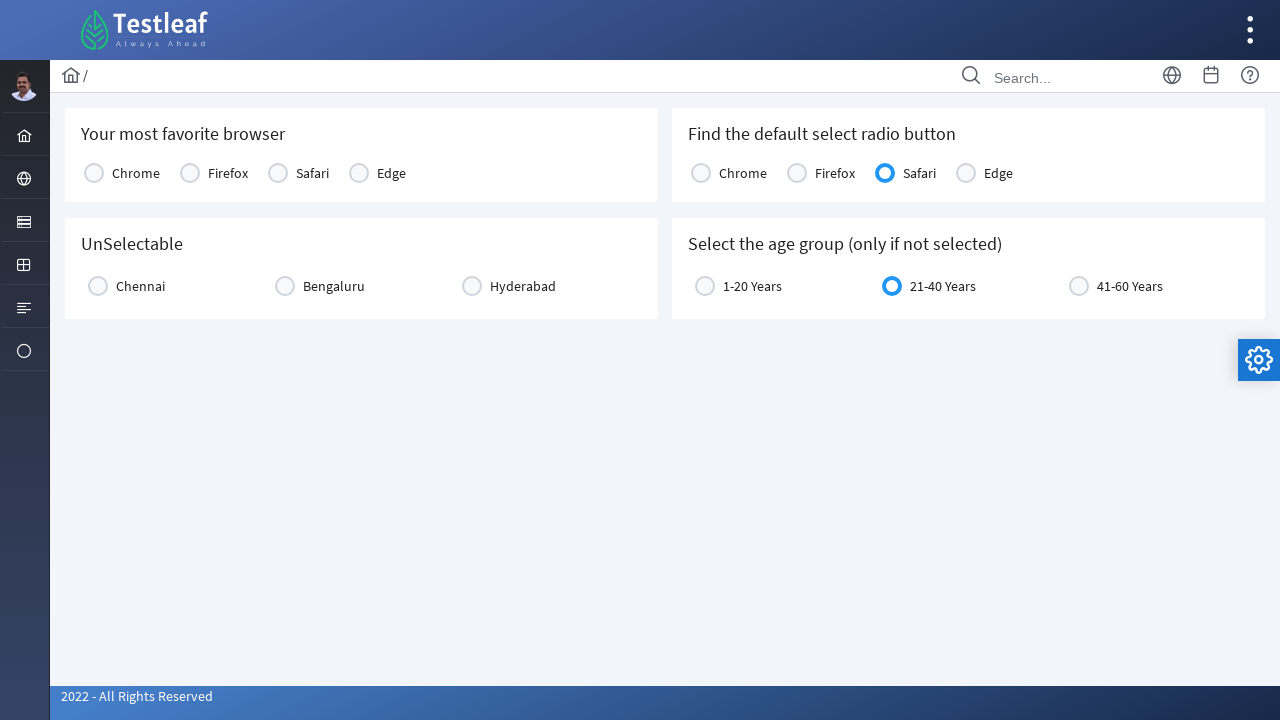

Located option40 radio button element
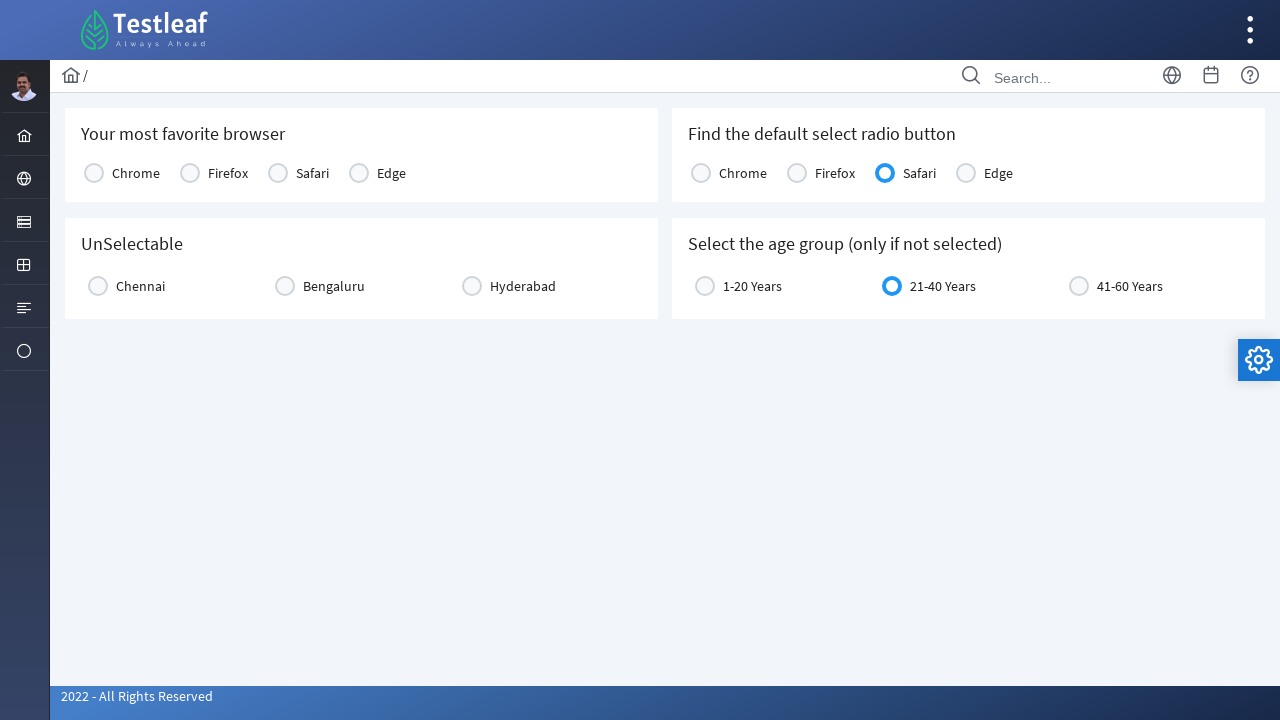

Clicked on the Browser option radio button at (359, 173) on xpath=//*[@id='j_idt87:console1']/tbody/tr/td[4]/div/div[2]/span
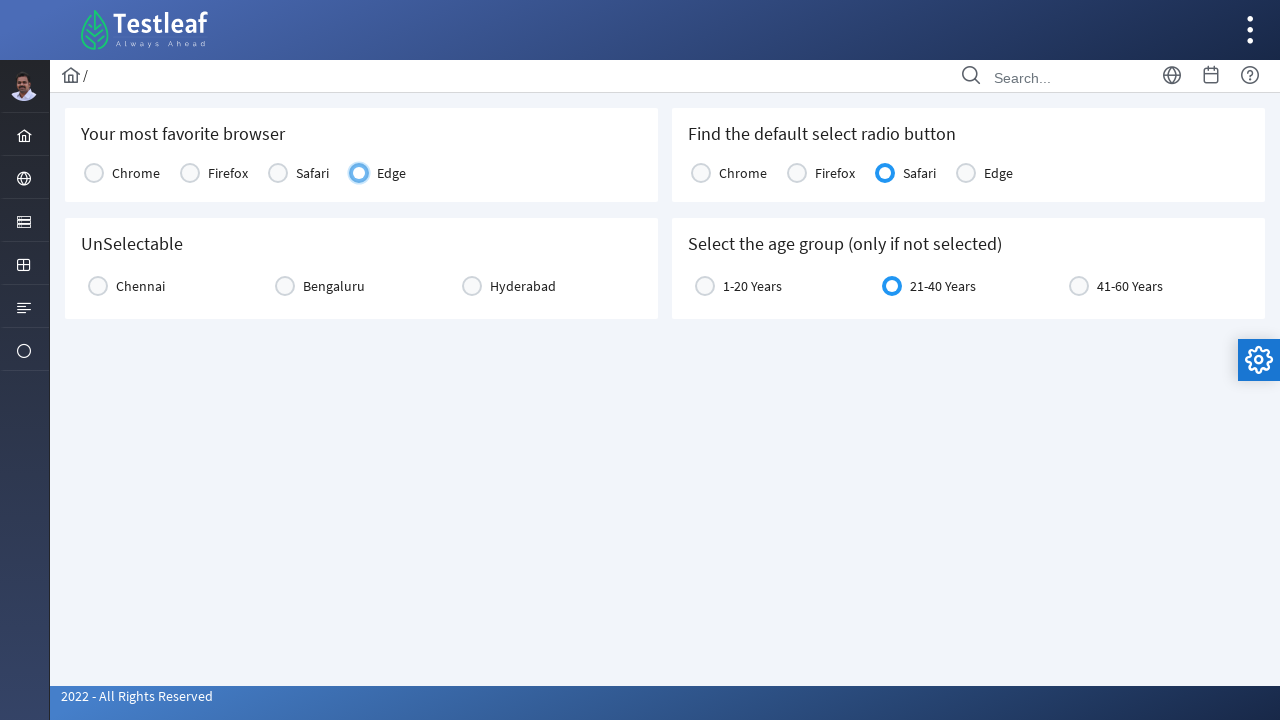

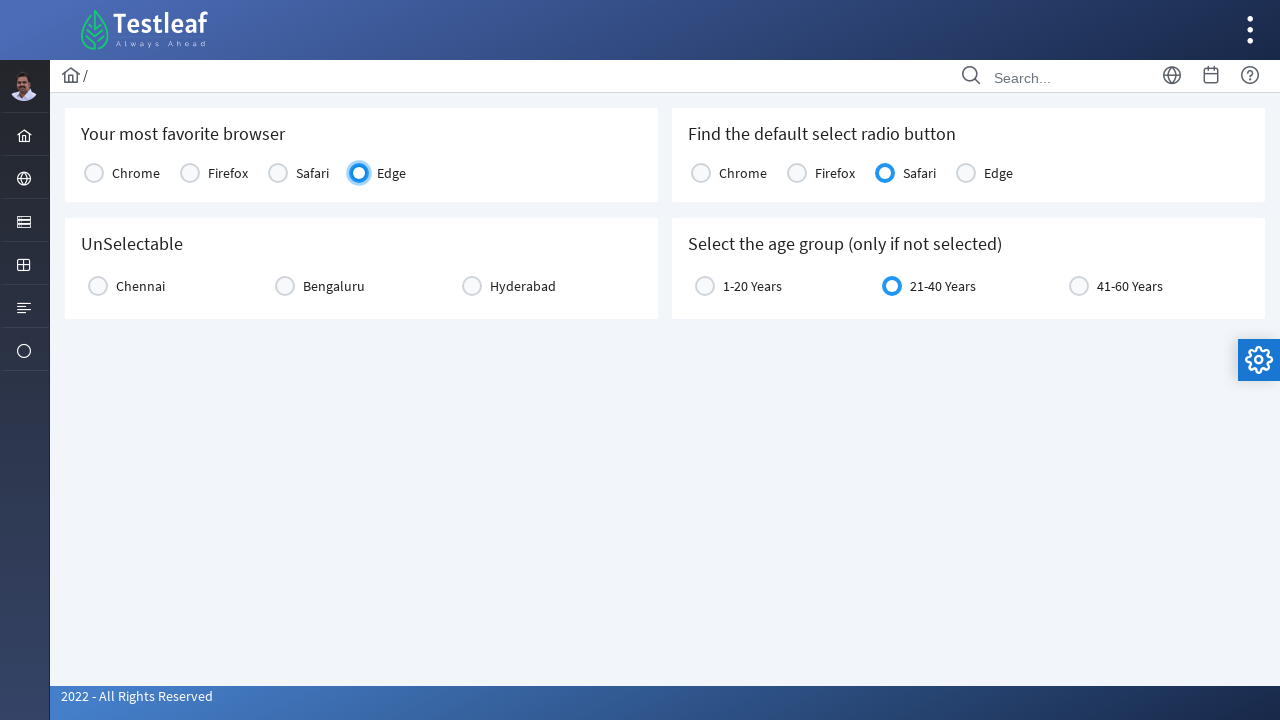